Tests entering a monetary amount into the savings goal input and verifies the displayed value format

Starting URL: http://qa-assignment.useorigin.com.s3-website-us-east-1.amazonaws.com/

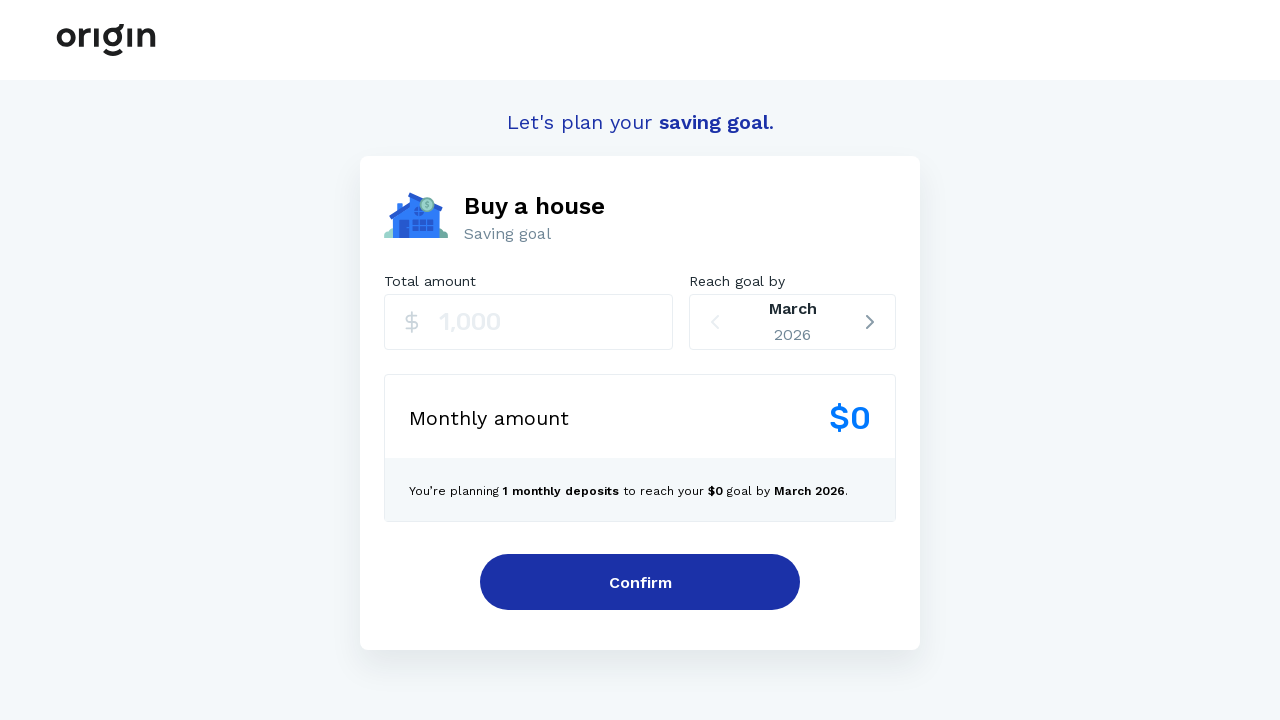

Filled money input field with '250000' on input
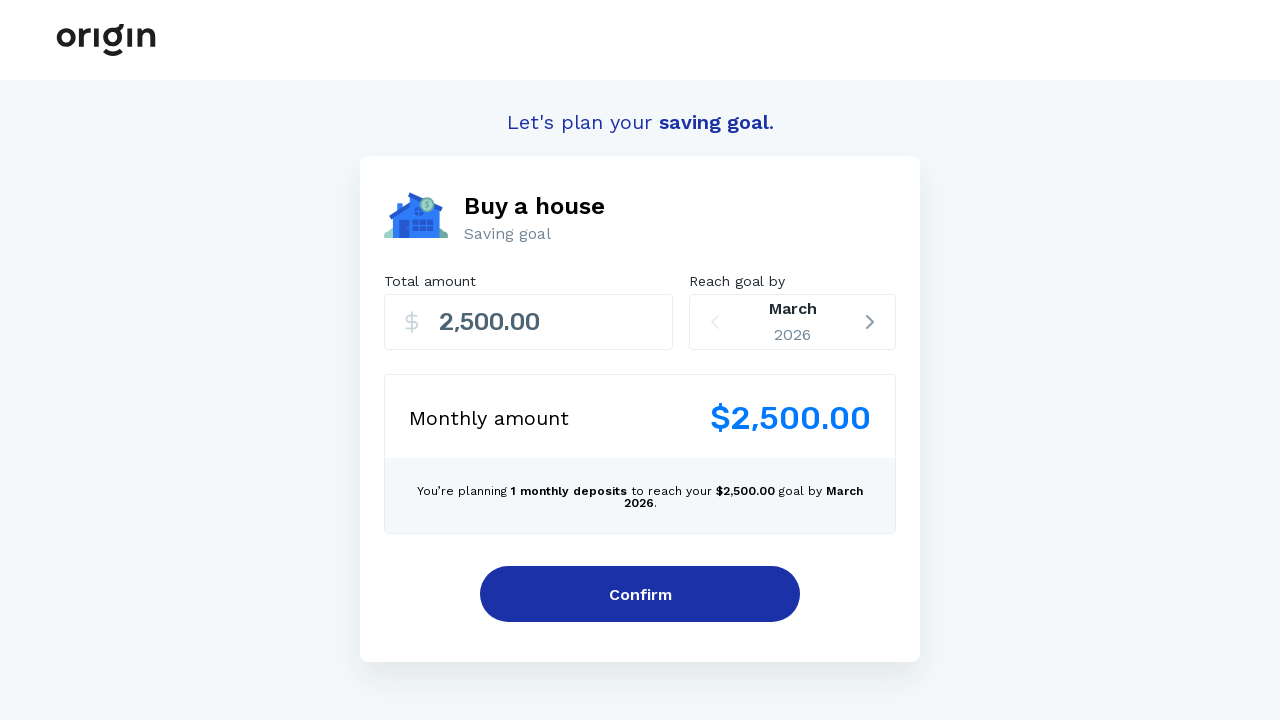

Retrieved displayed value from savings goal input
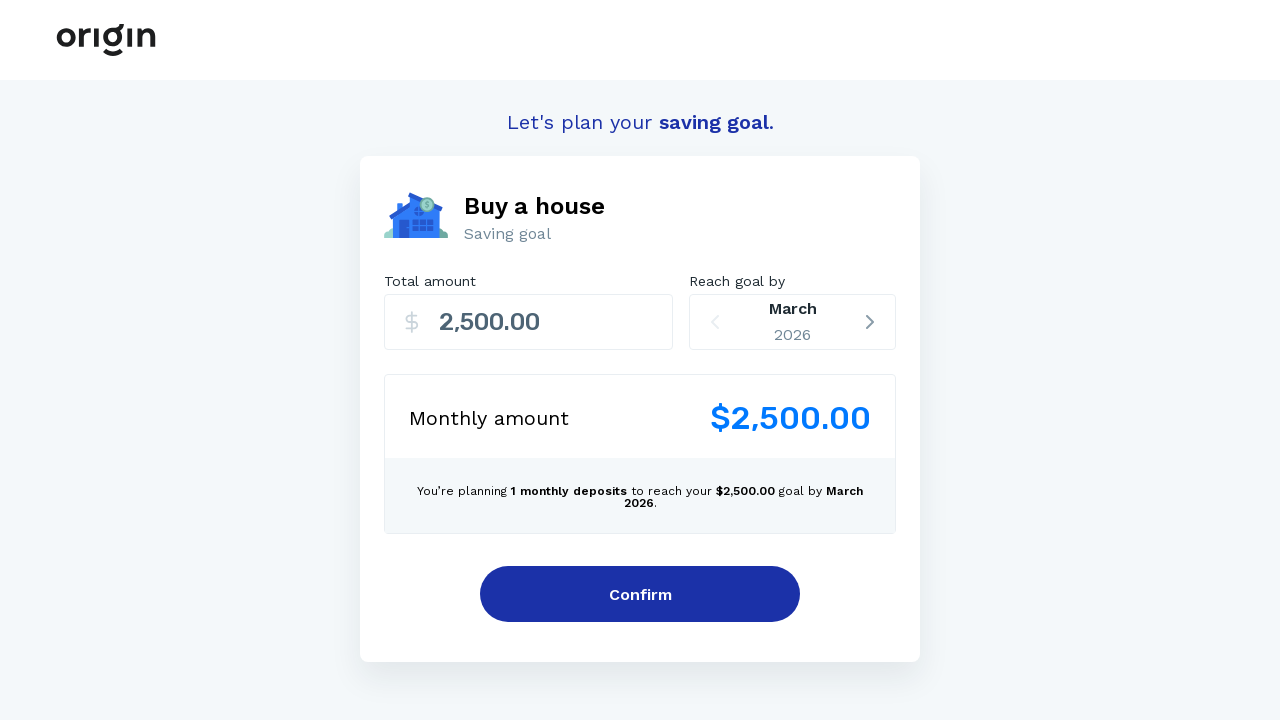

Verified displayed value is formatted as '2,500.00'
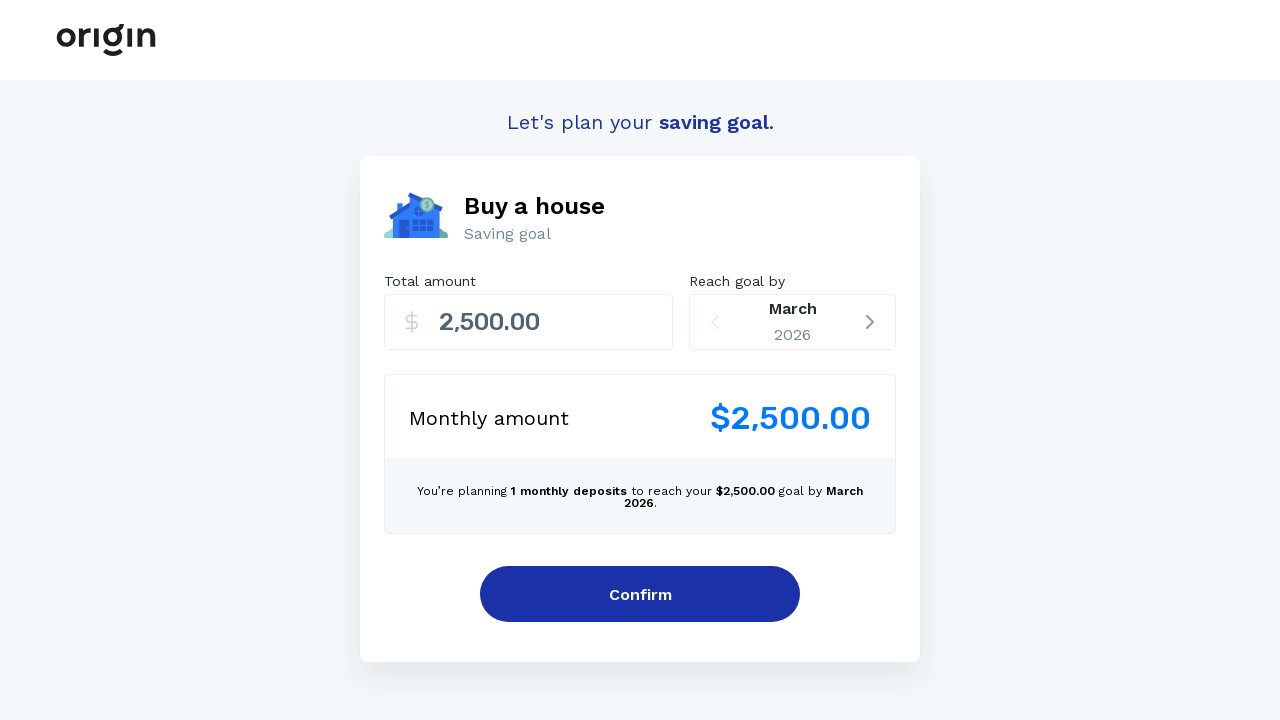

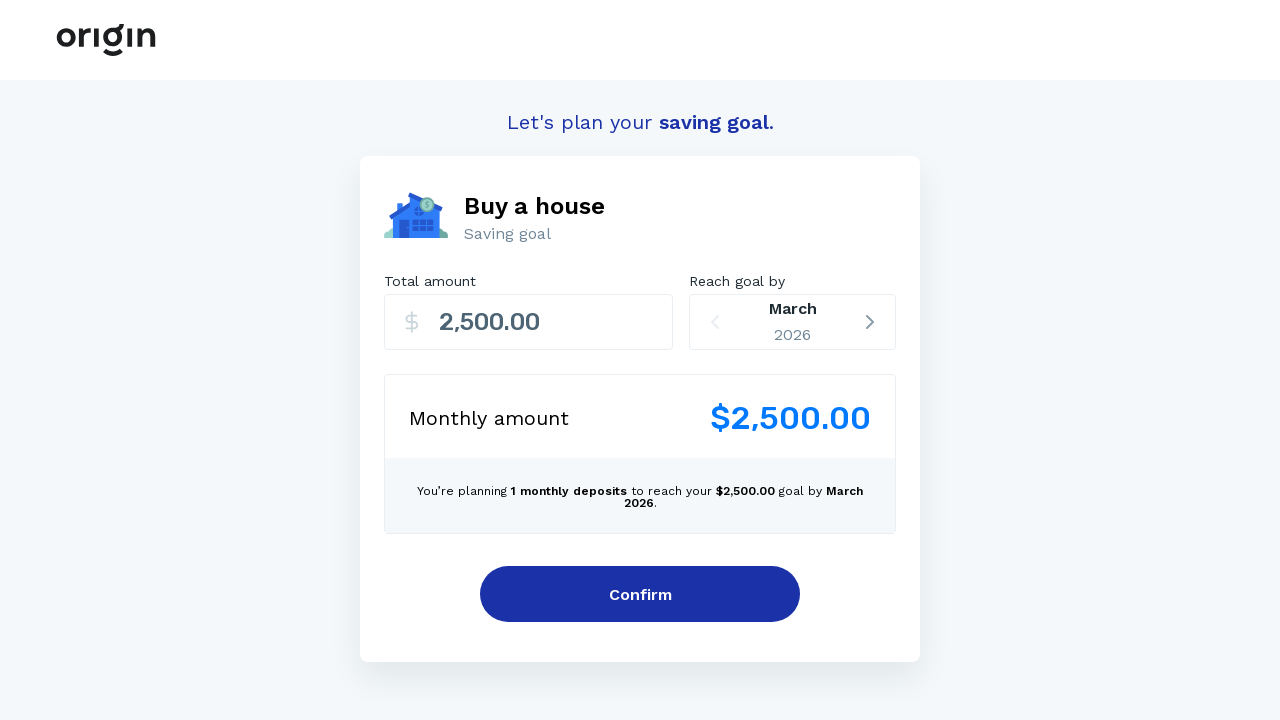